Tests radio button functionality by selecting the male radio button on a test automation practice page

Starting URL: https://testautomationpractice.blogspot.com/

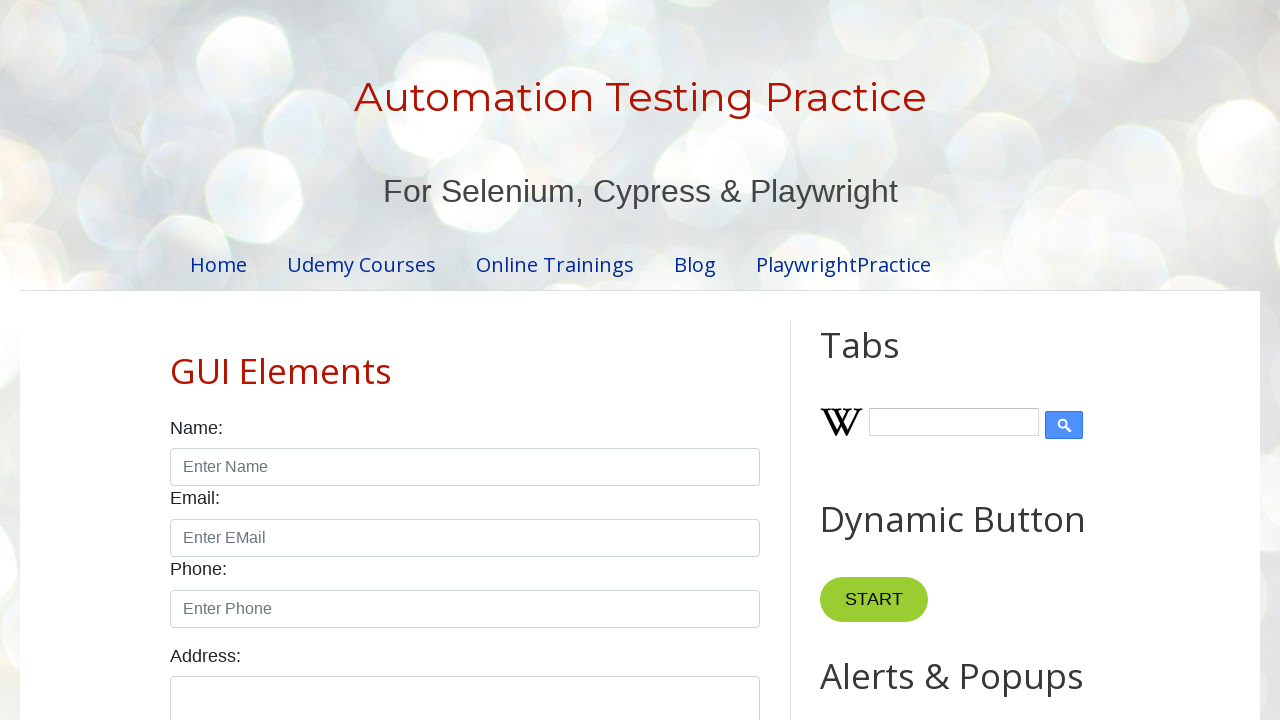

Navigated to test automation practice page
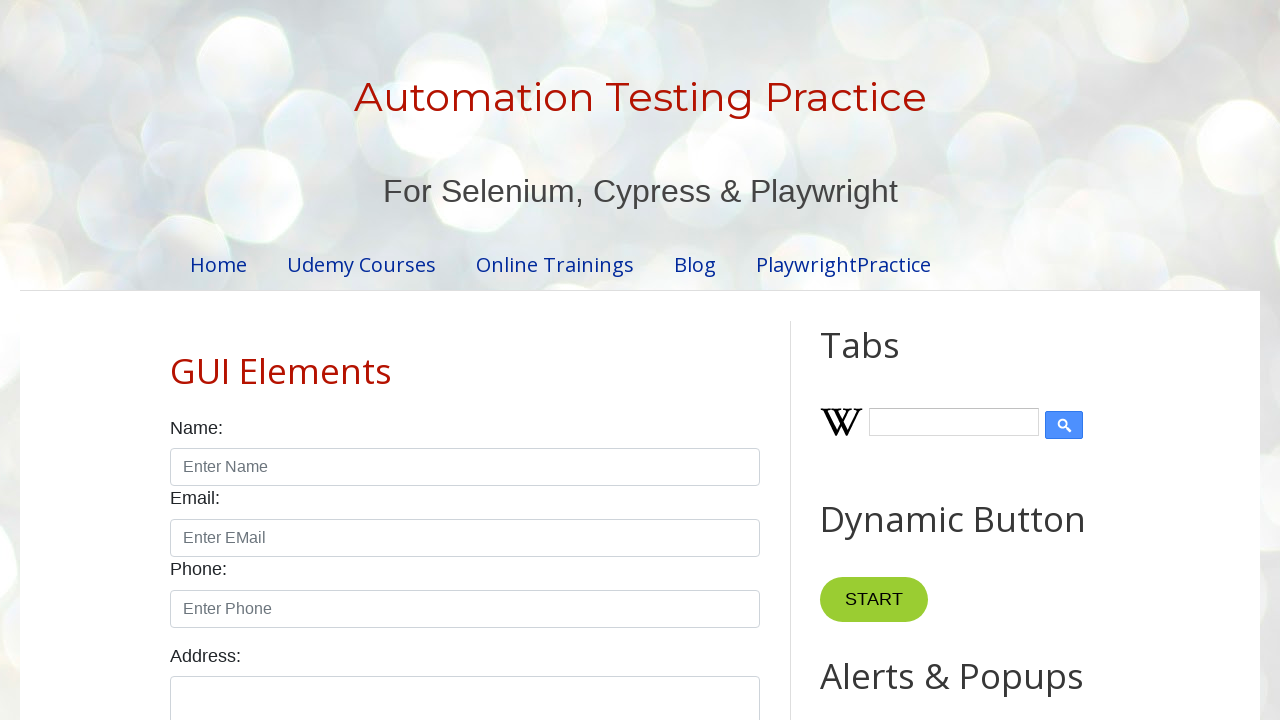

Selected the male radio button at (176, 360) on #male
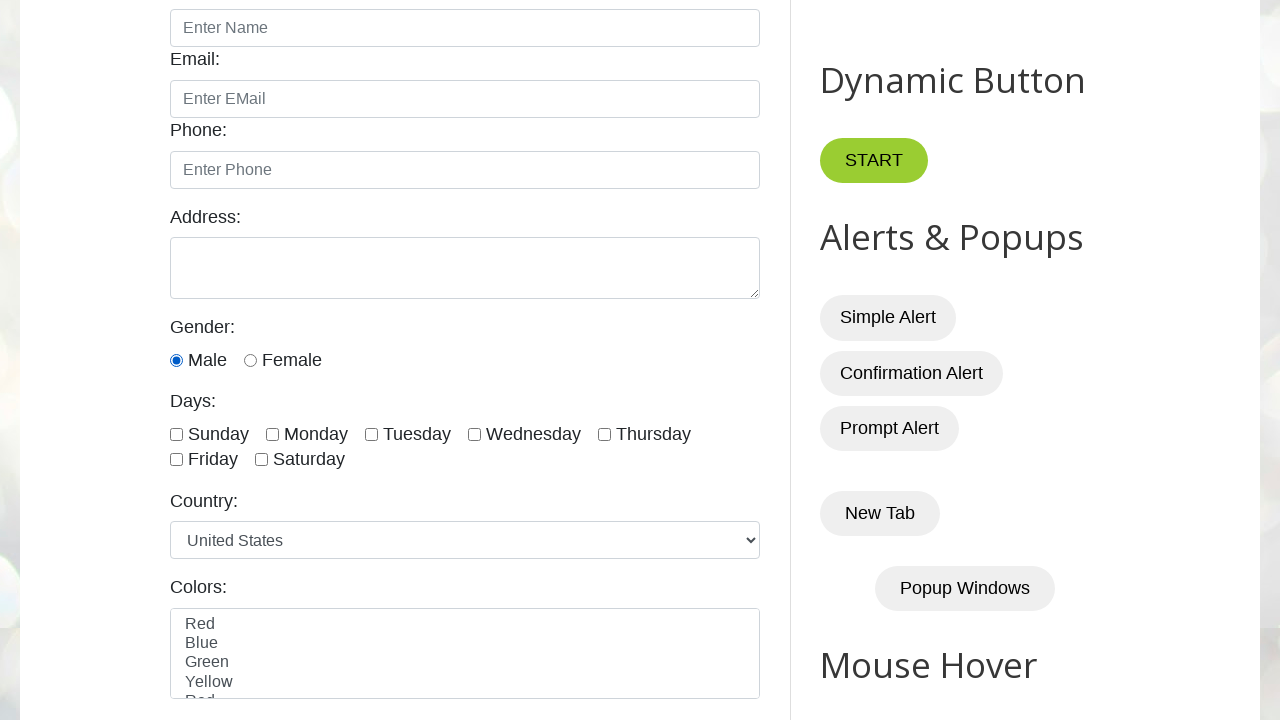

Waited 3 seconds for action to complete
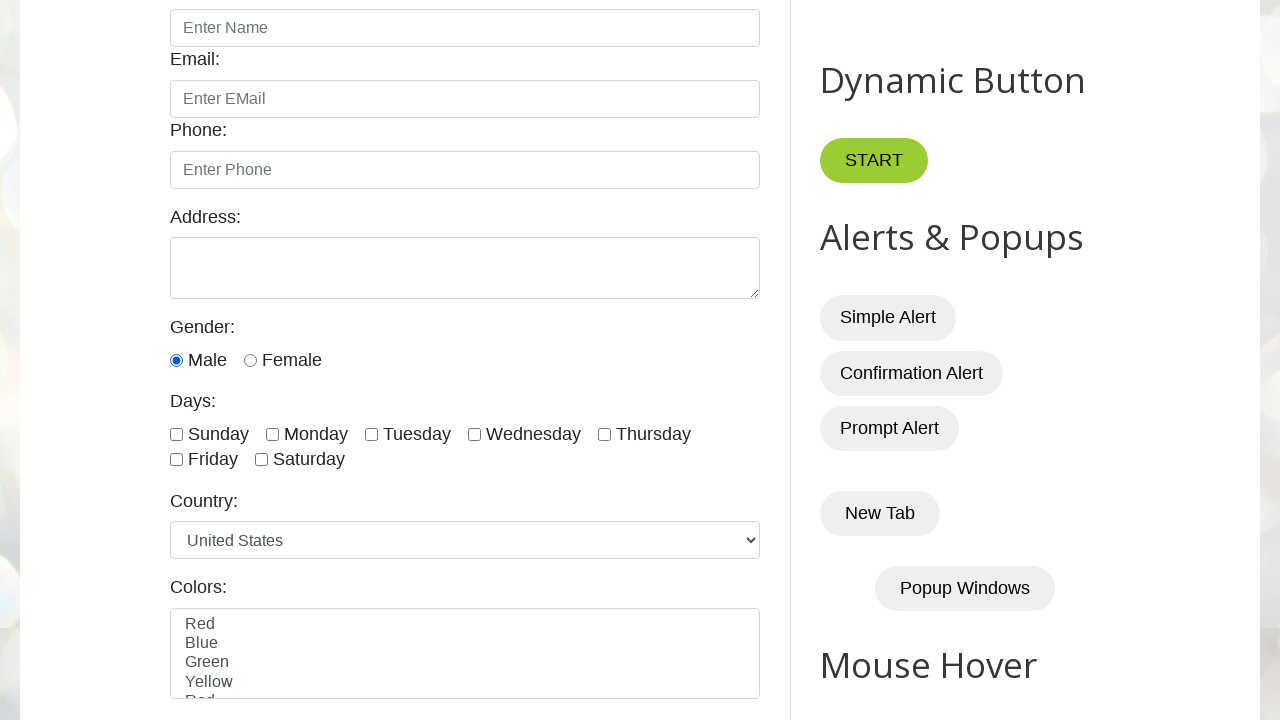

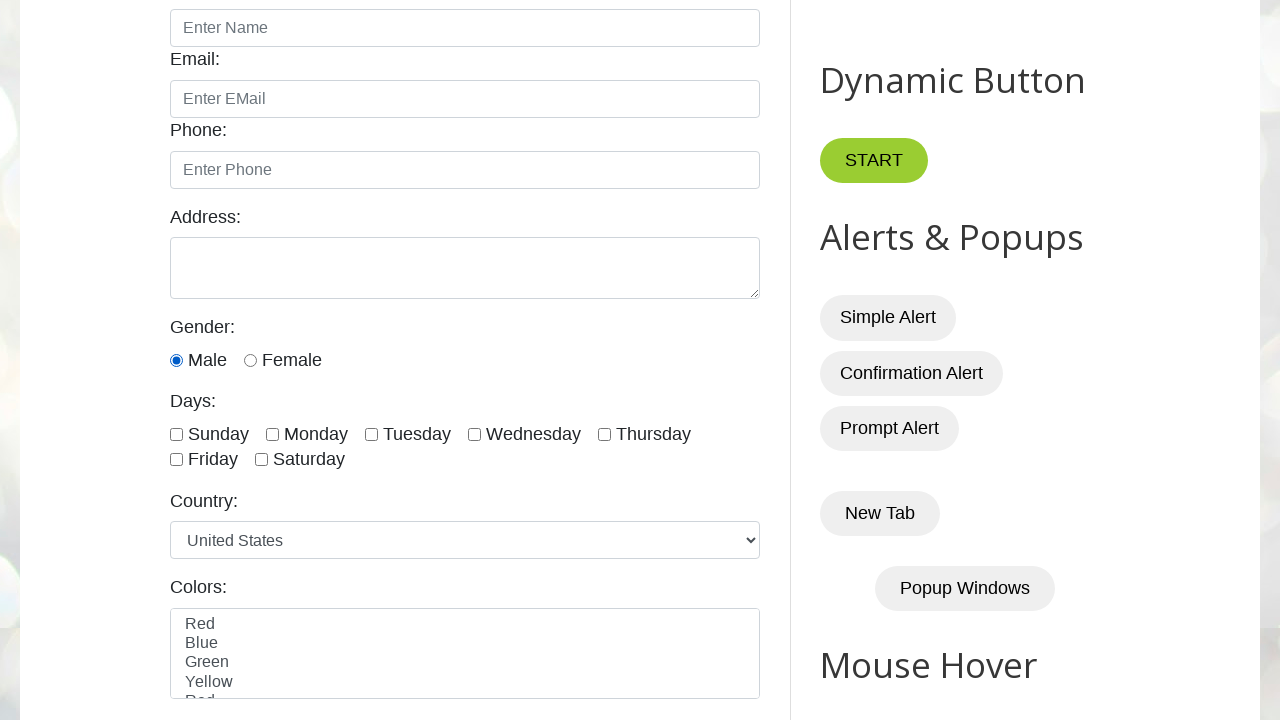